Tests prompt JavaScript alert by clicking button, entering text in the prompt, and accepting it

Starting URL: https://v1.training-support.net/selenium/javascript-alerts

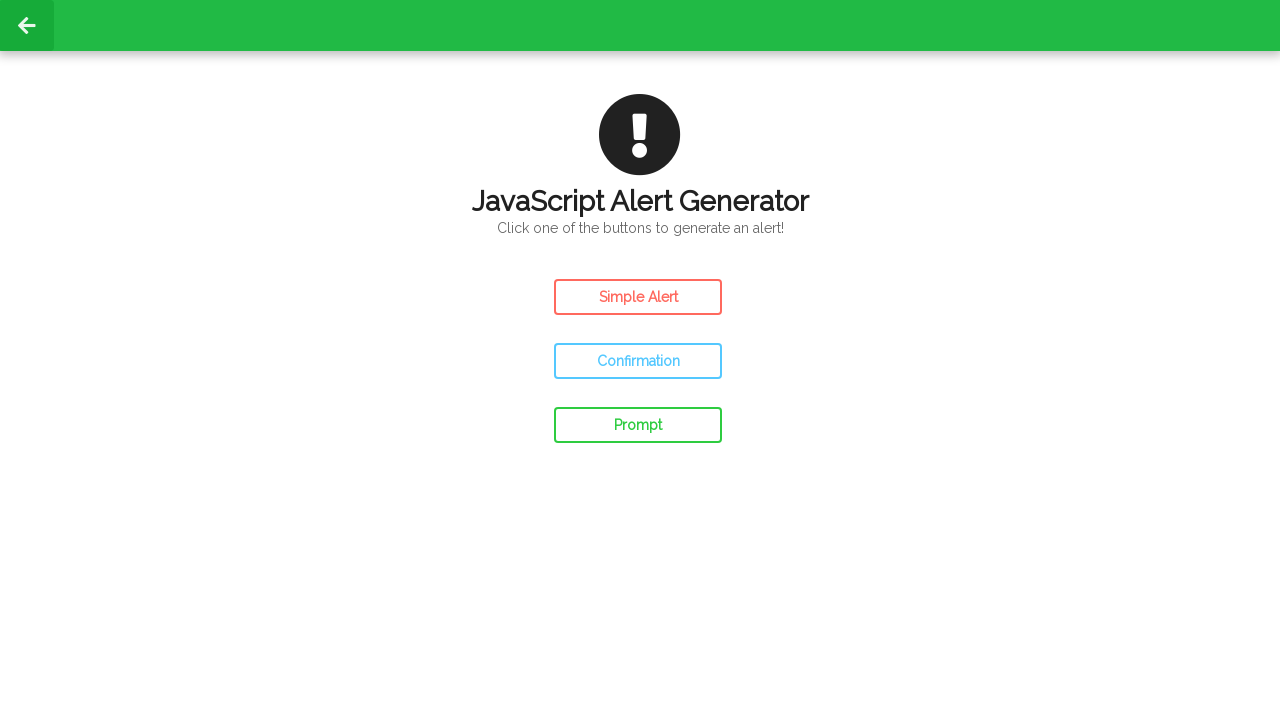

Set up dialog handler to accept prompt with text 'Hello!'
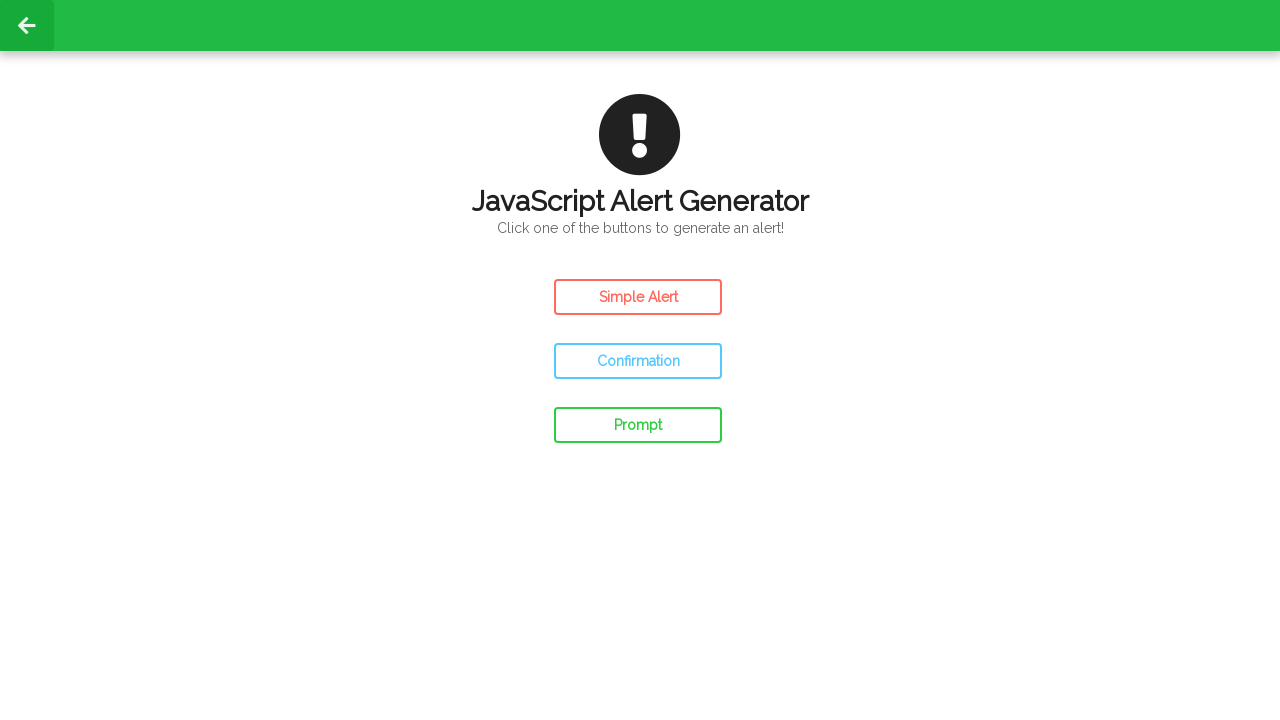

Clicked prompt alert button at (638, 425) on #prompt
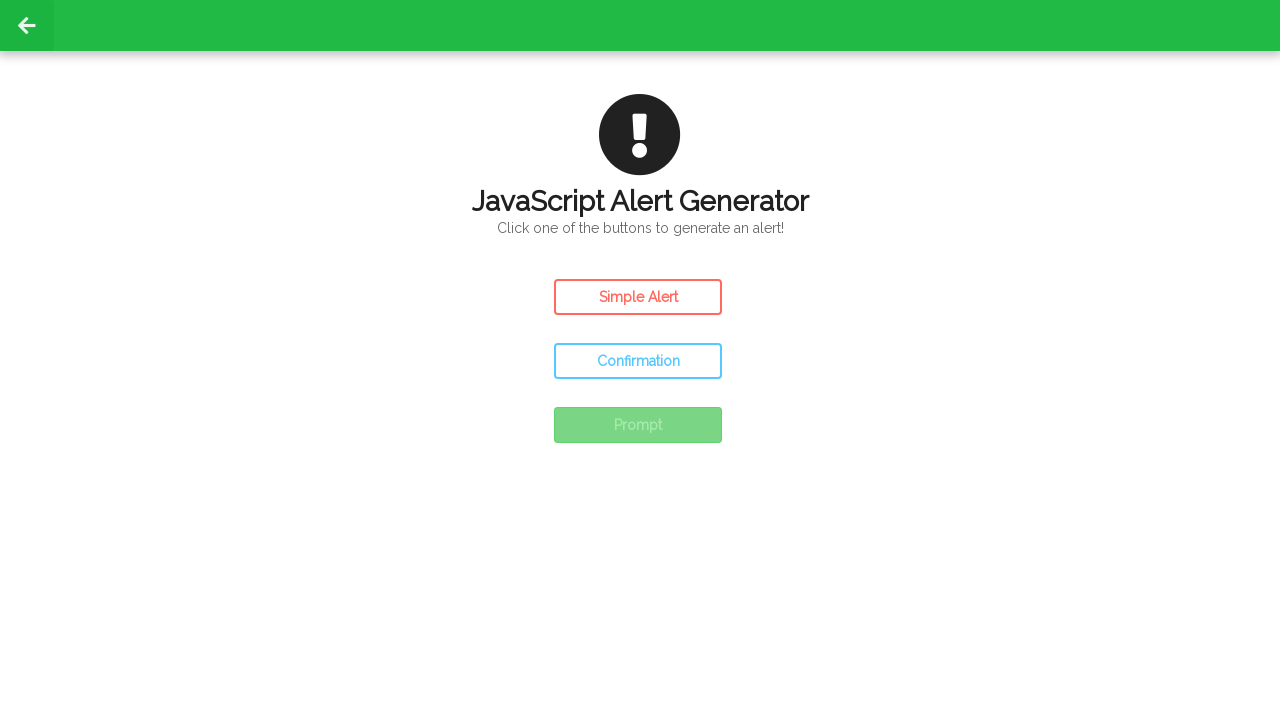

Waited 500ms for prompt dialog to be handled
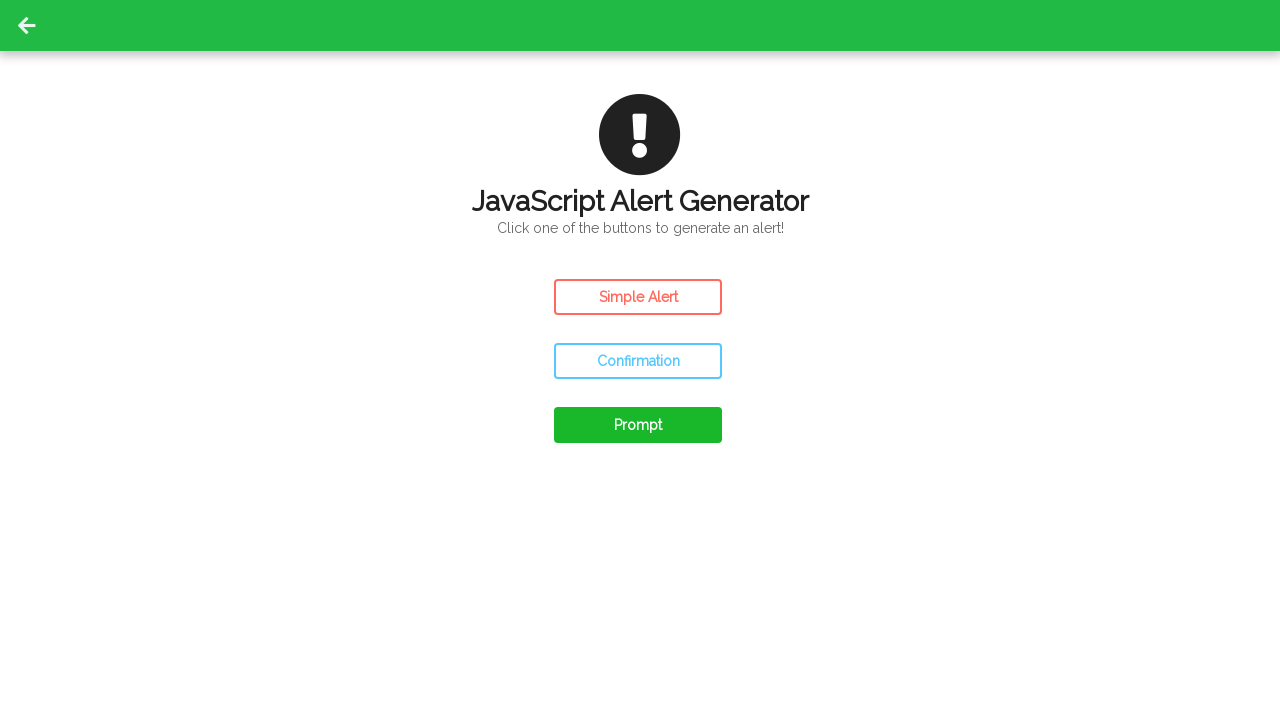

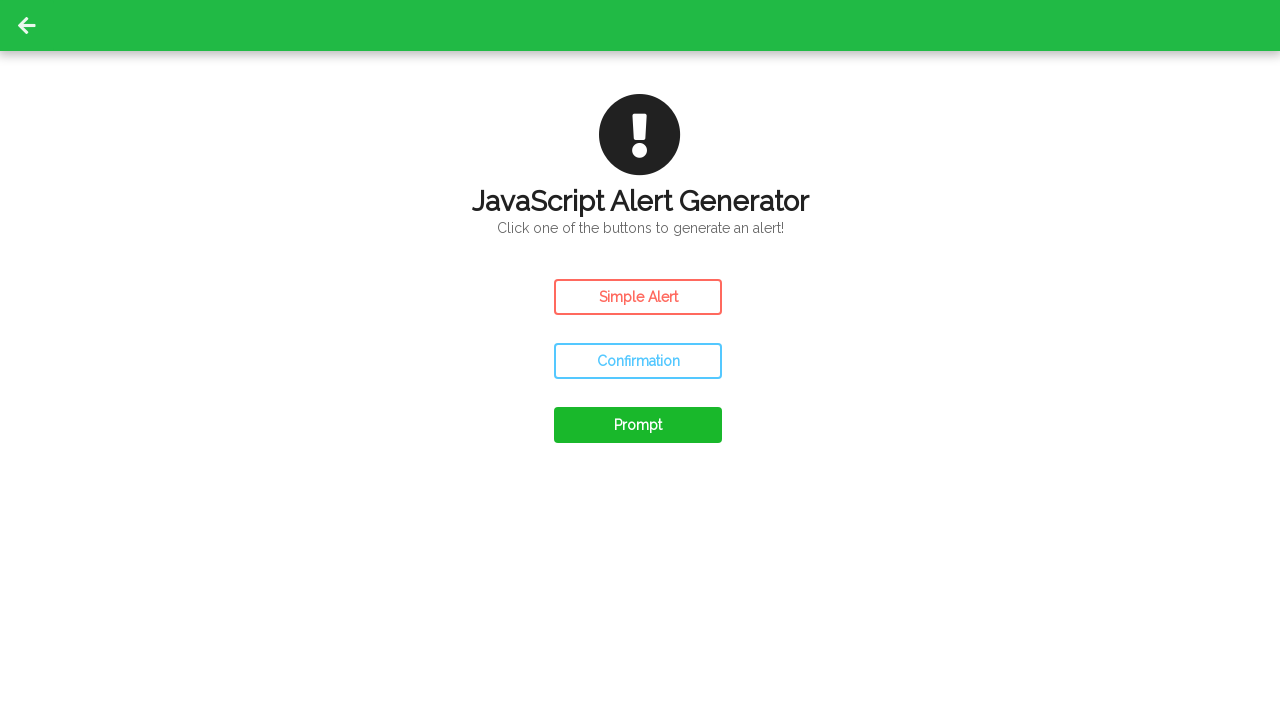